Tests the current address text box on DemoQA by entering an address and submitting the form

Starting URL: https://demoqa.com/text-box

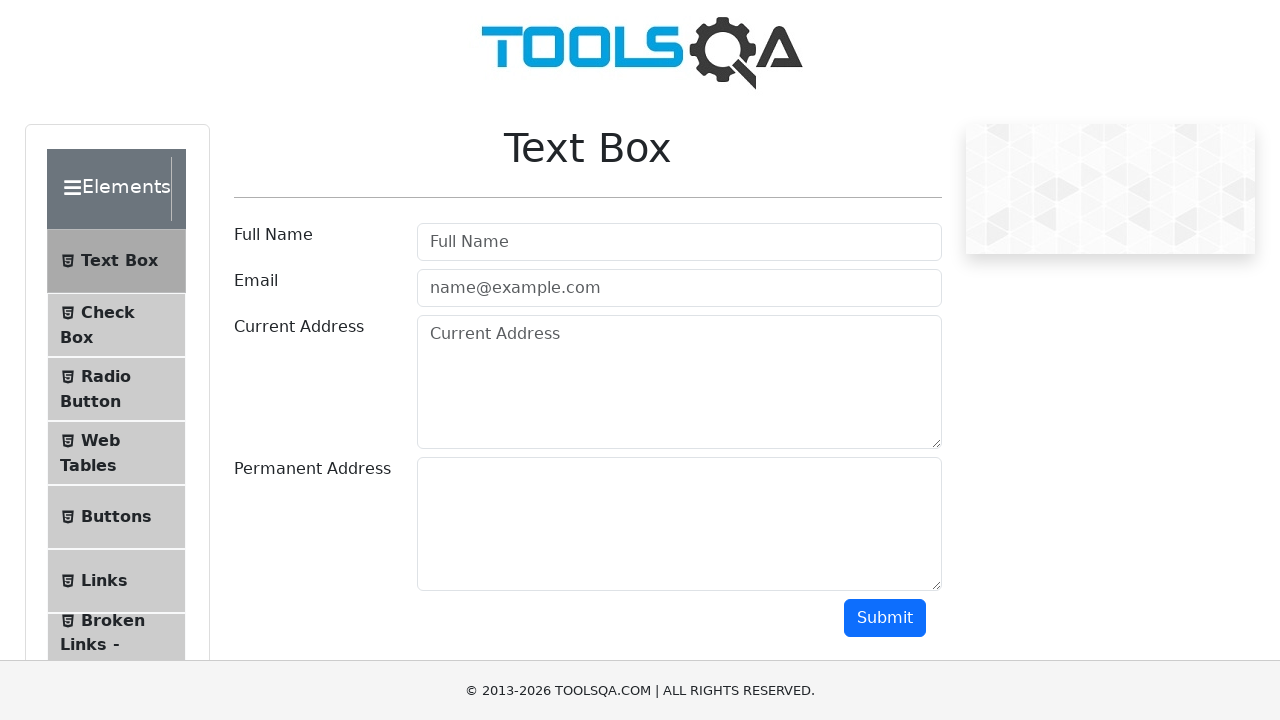

Filled current address text box with 'Russian Federation' on #currentAddress
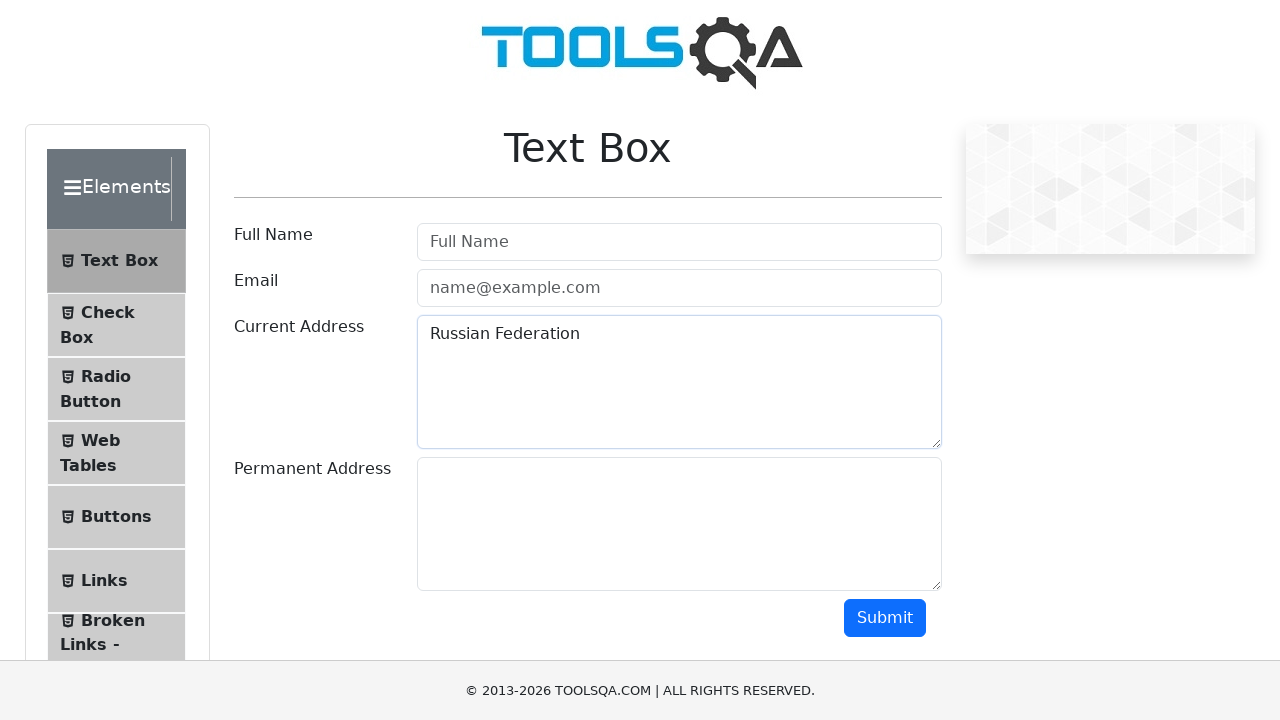

Clicked submit button to submit the form at (885, 618) on #submit
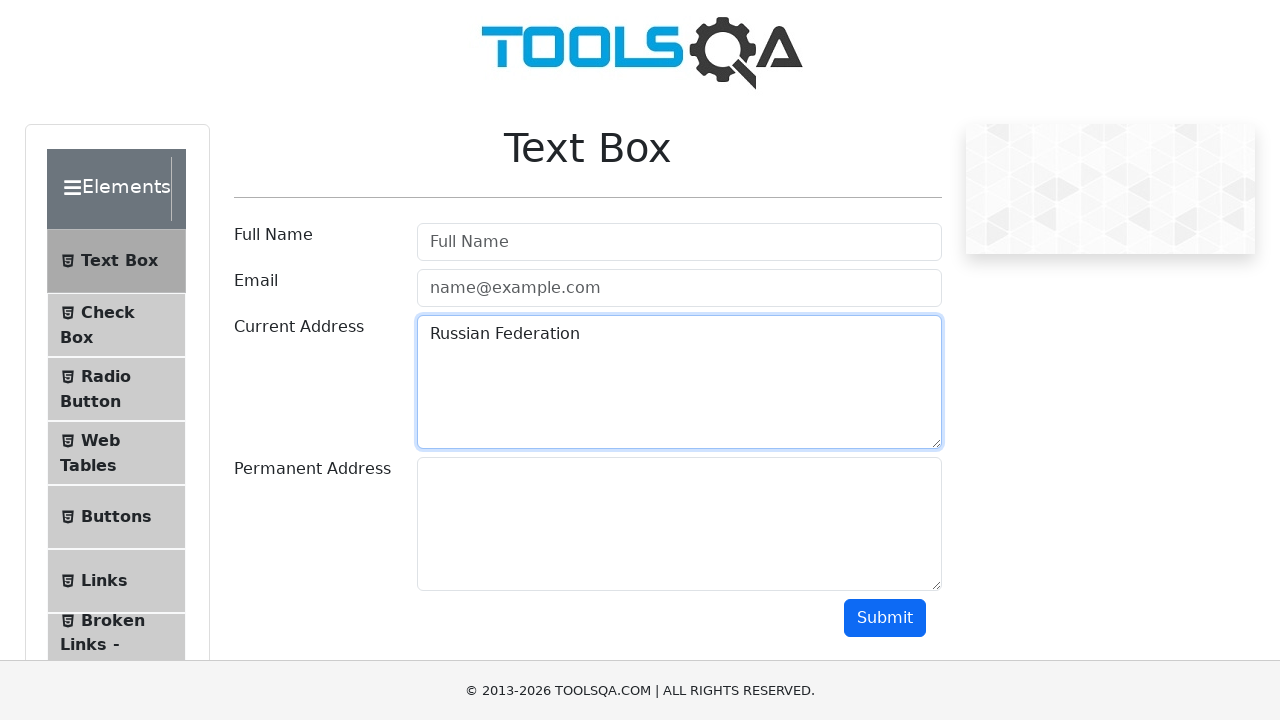

Form submission completed and result displayed
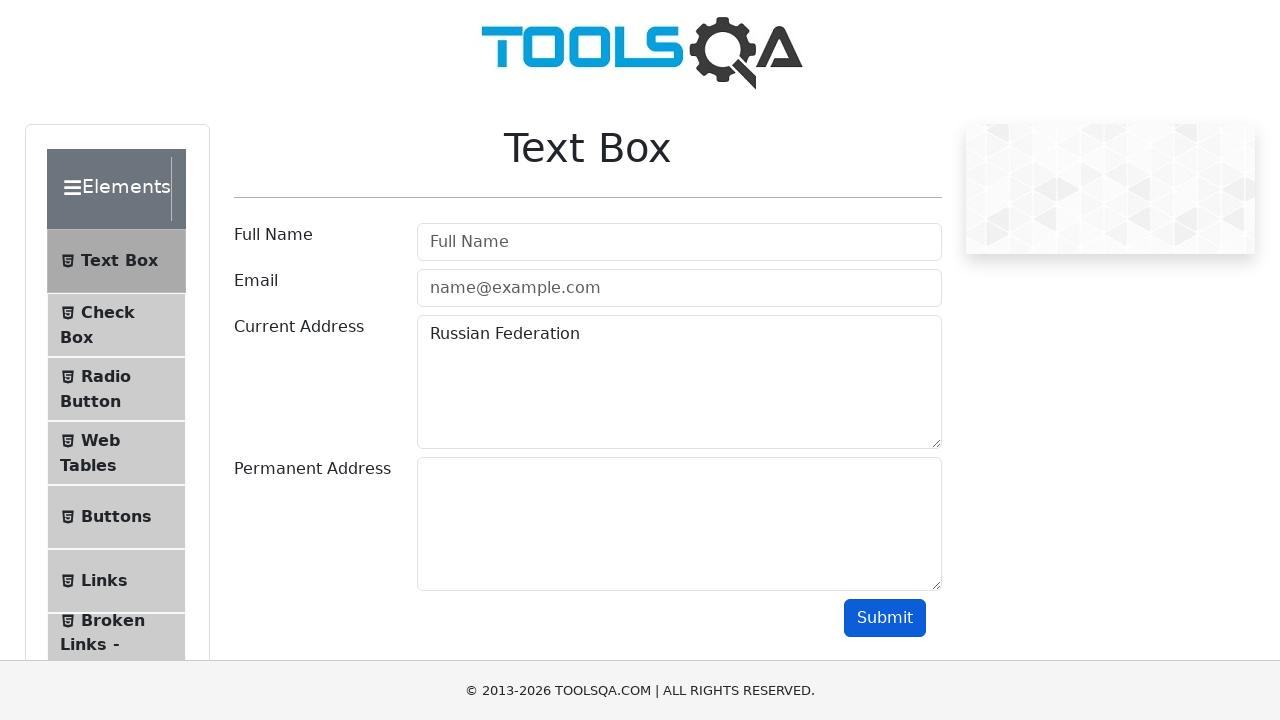

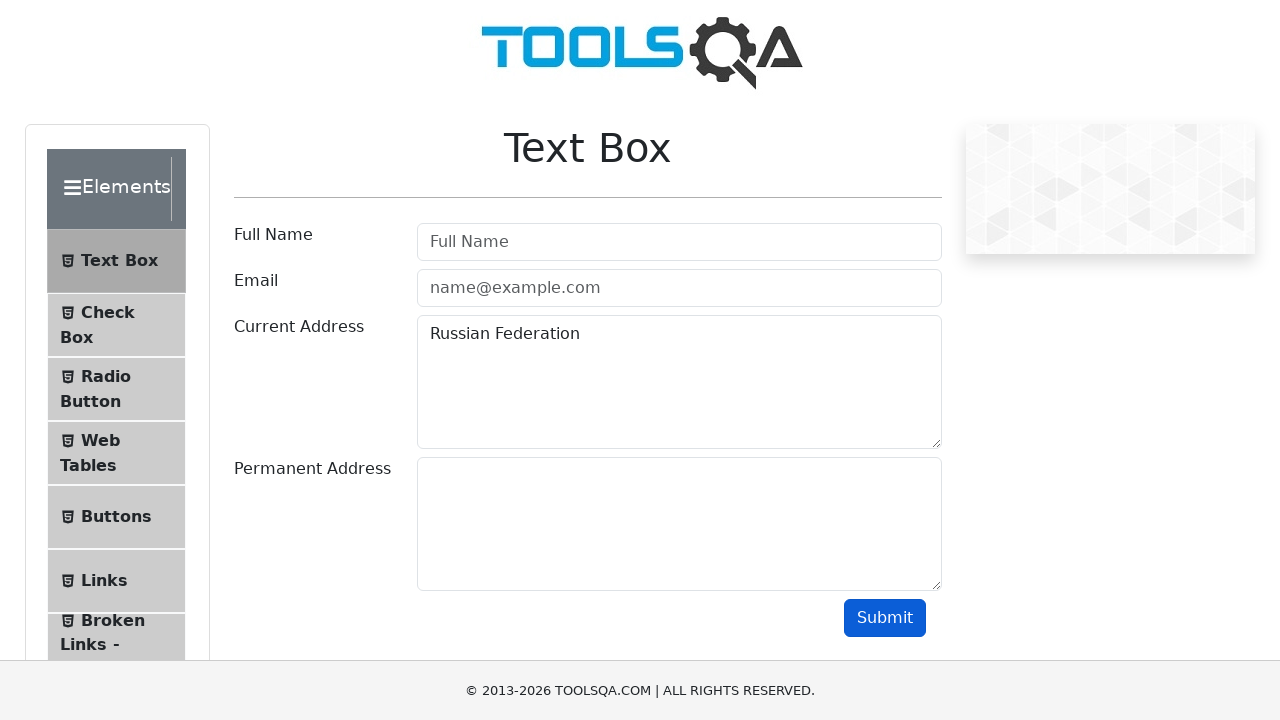